Navigates to OrangeHRM demo login page

Starting URL: https://opensource-demo.orangehrmlive.com/web/index.php/auth/login

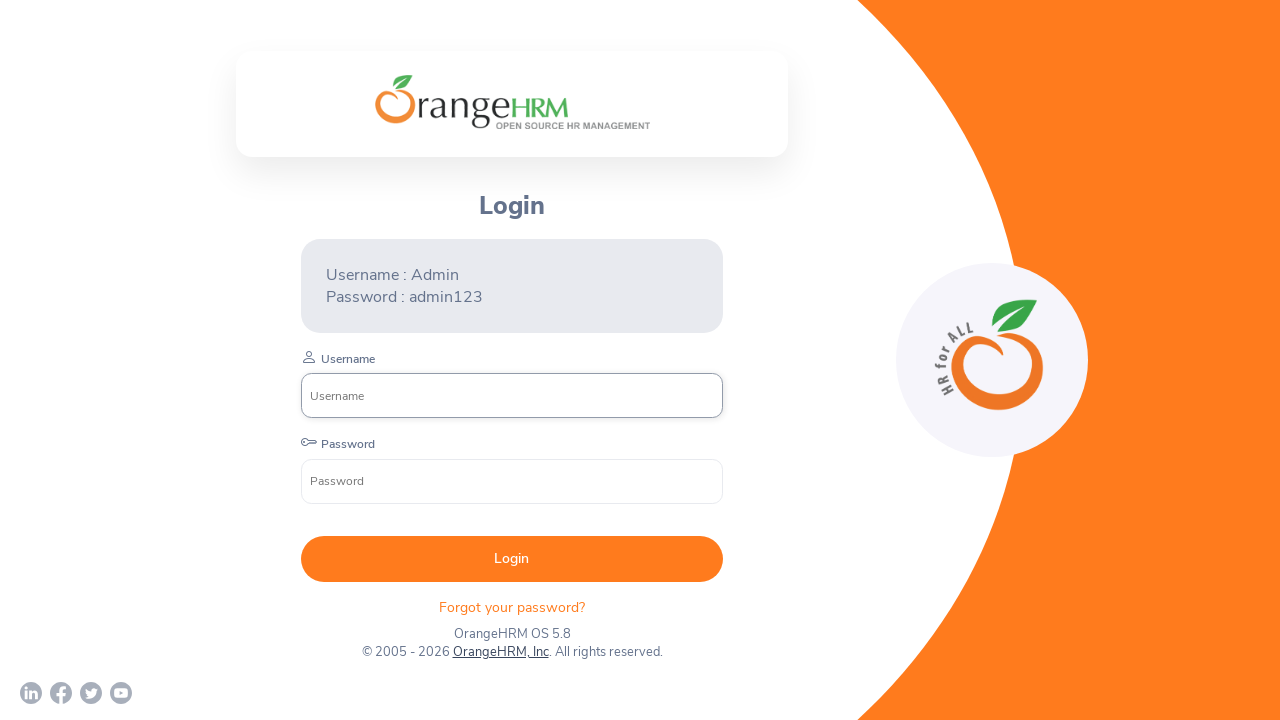

Waited 1 second for page to load
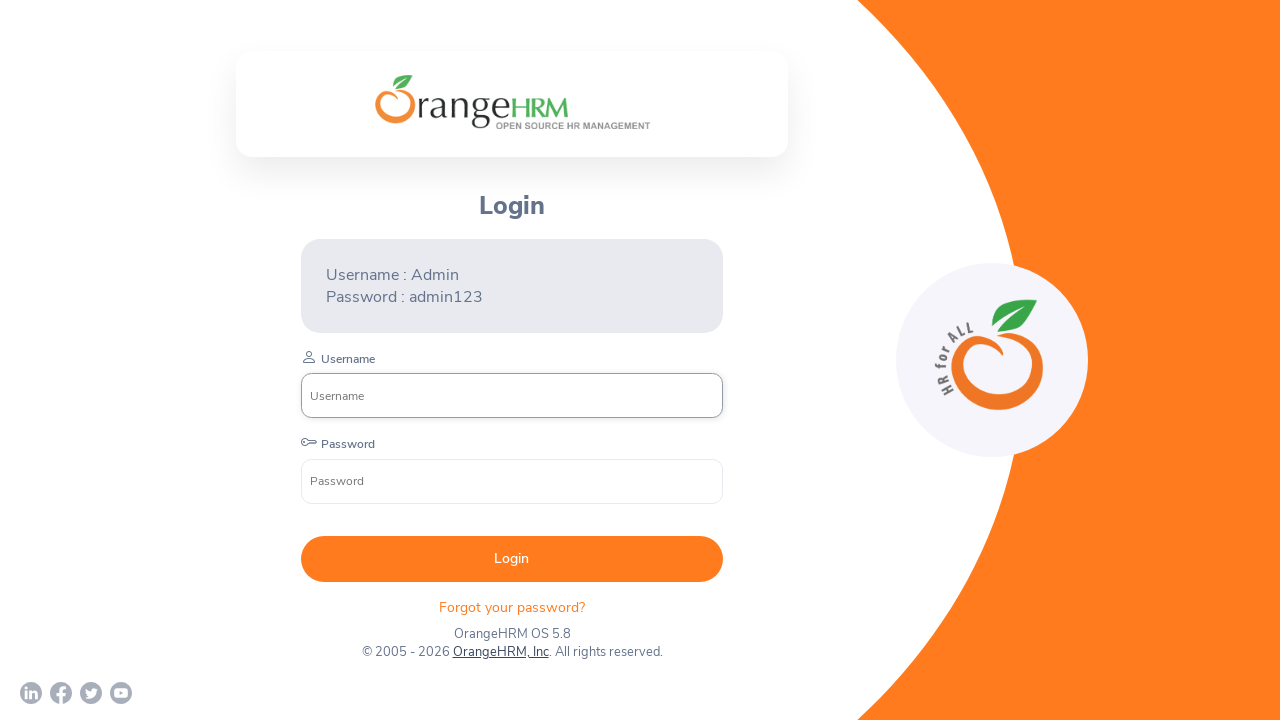

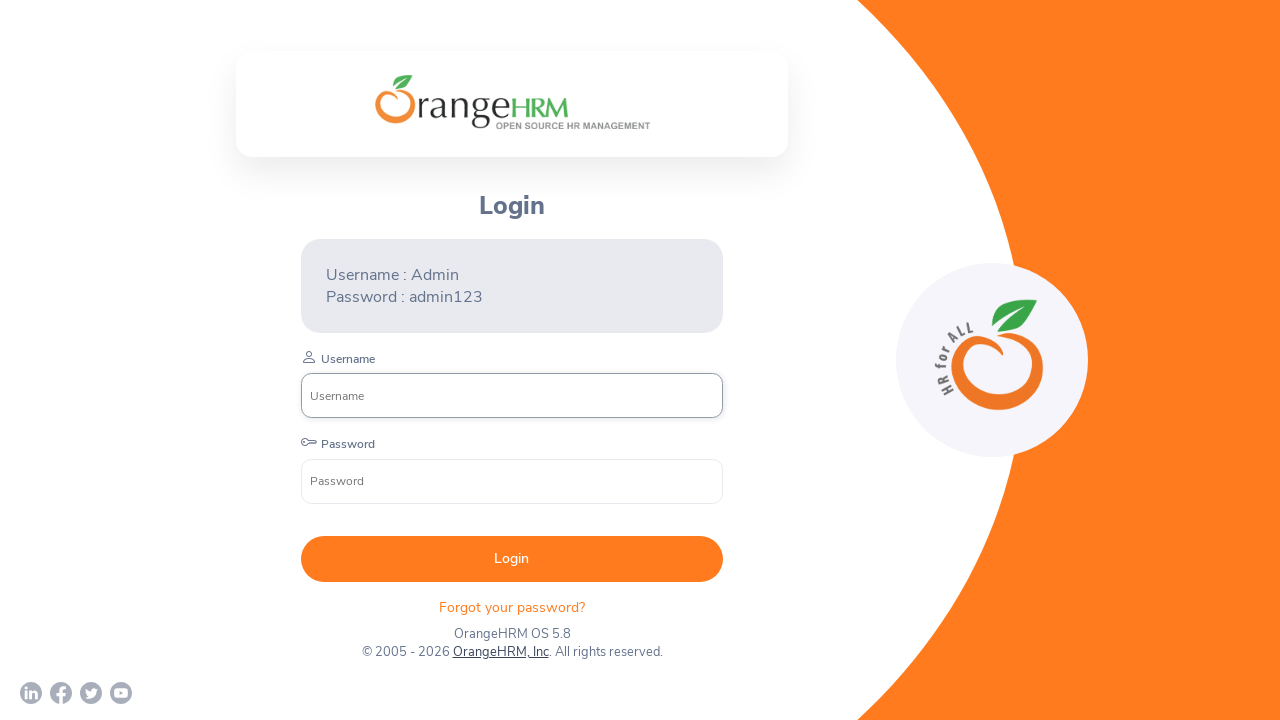